Tests an explicit wait scenario where the script waits for a price to change to $100, then clicks a book button, reads an input value, calculates a mathematical result using logarithm and sine functions, fills in the answer, and submits.

Starting URL: http://suninjuly.github.io/explicit_wait2.html

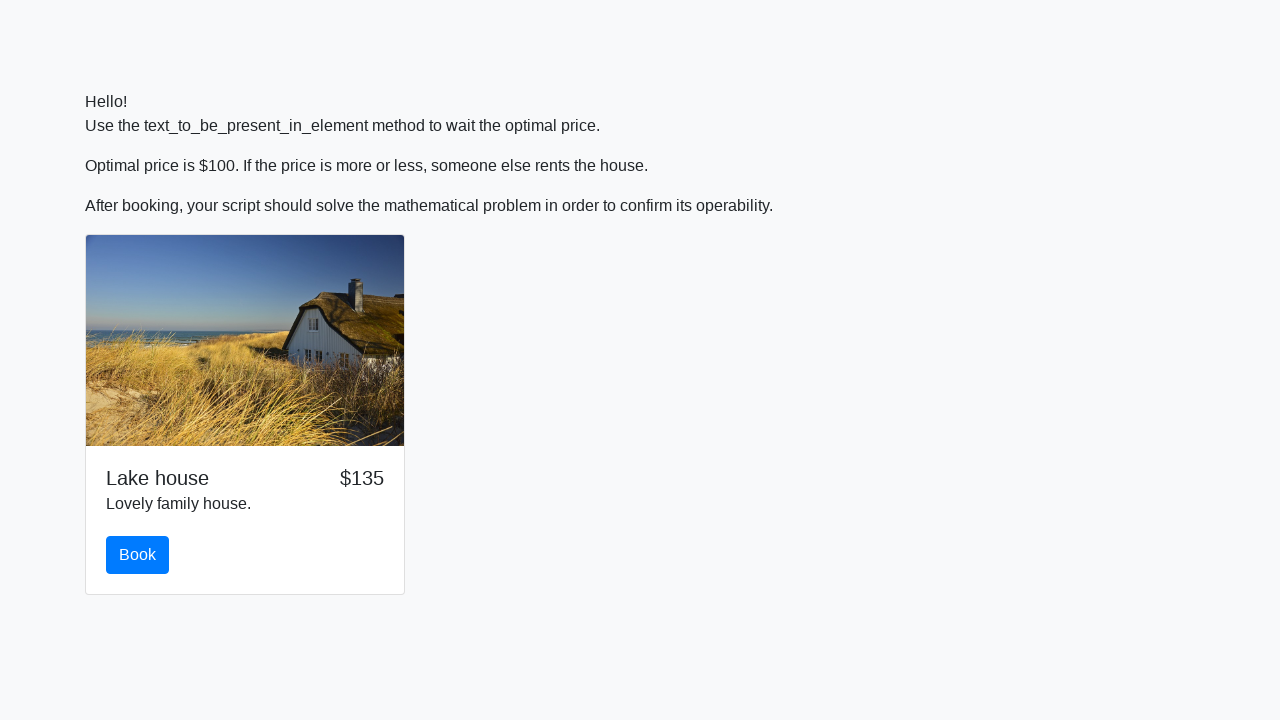

Waited for price to change to $100
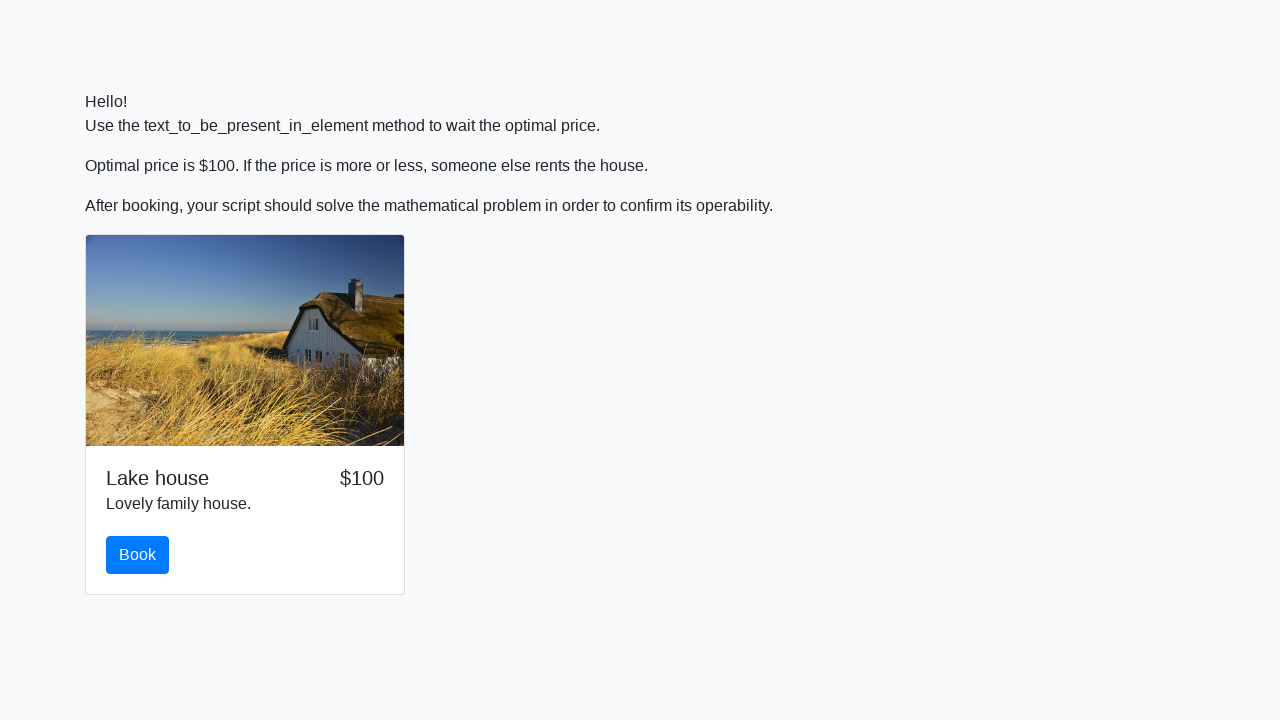

Clicked the book button at (138, 555) on #book
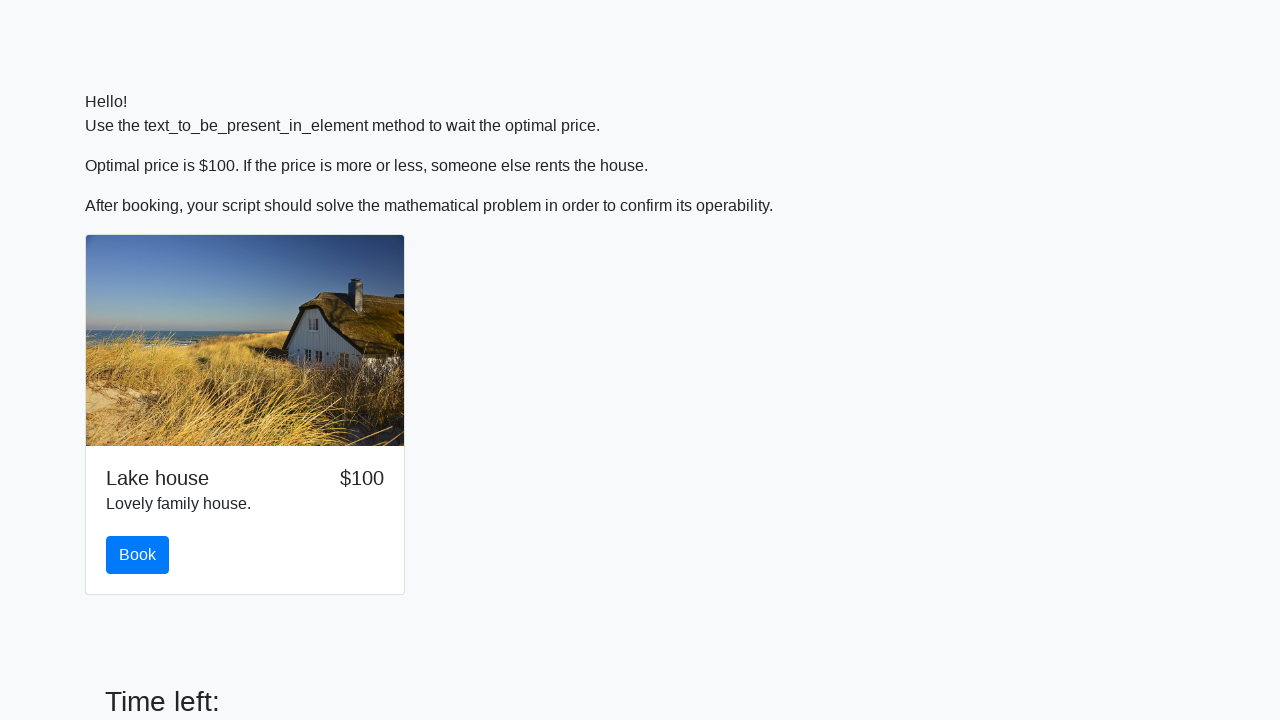

Scrolled down 500 pixels
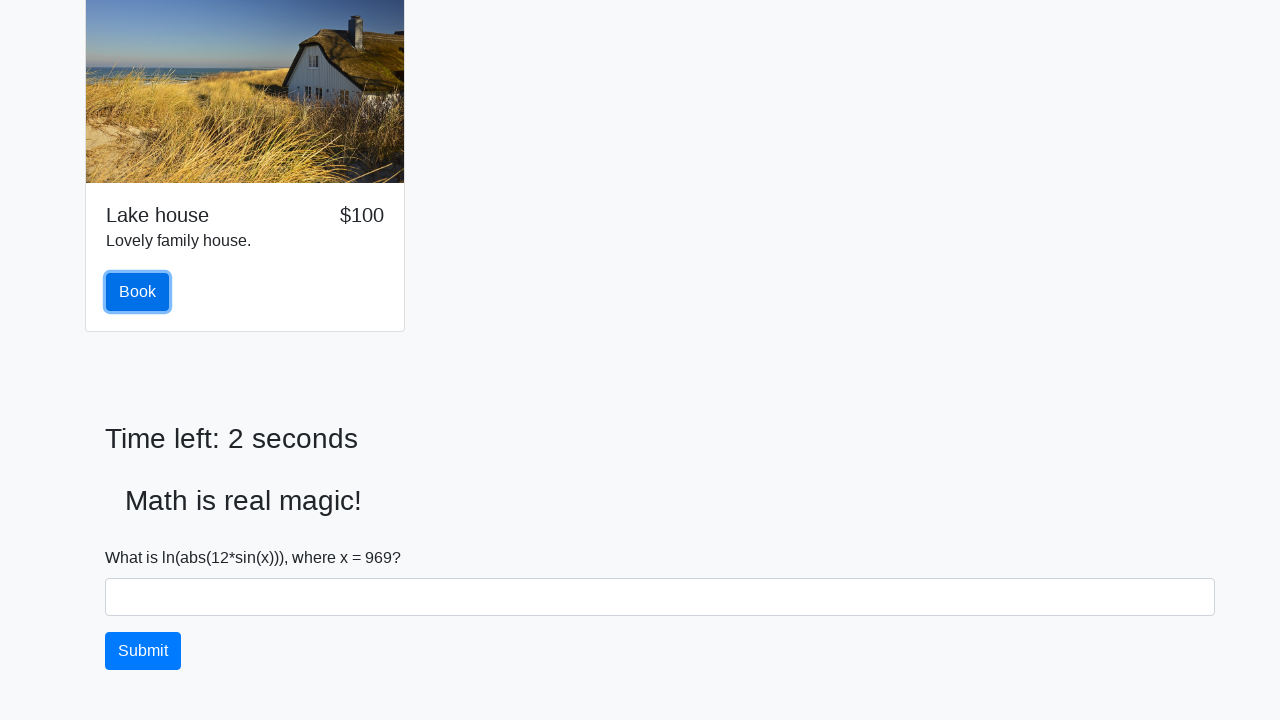

Read input value: 969
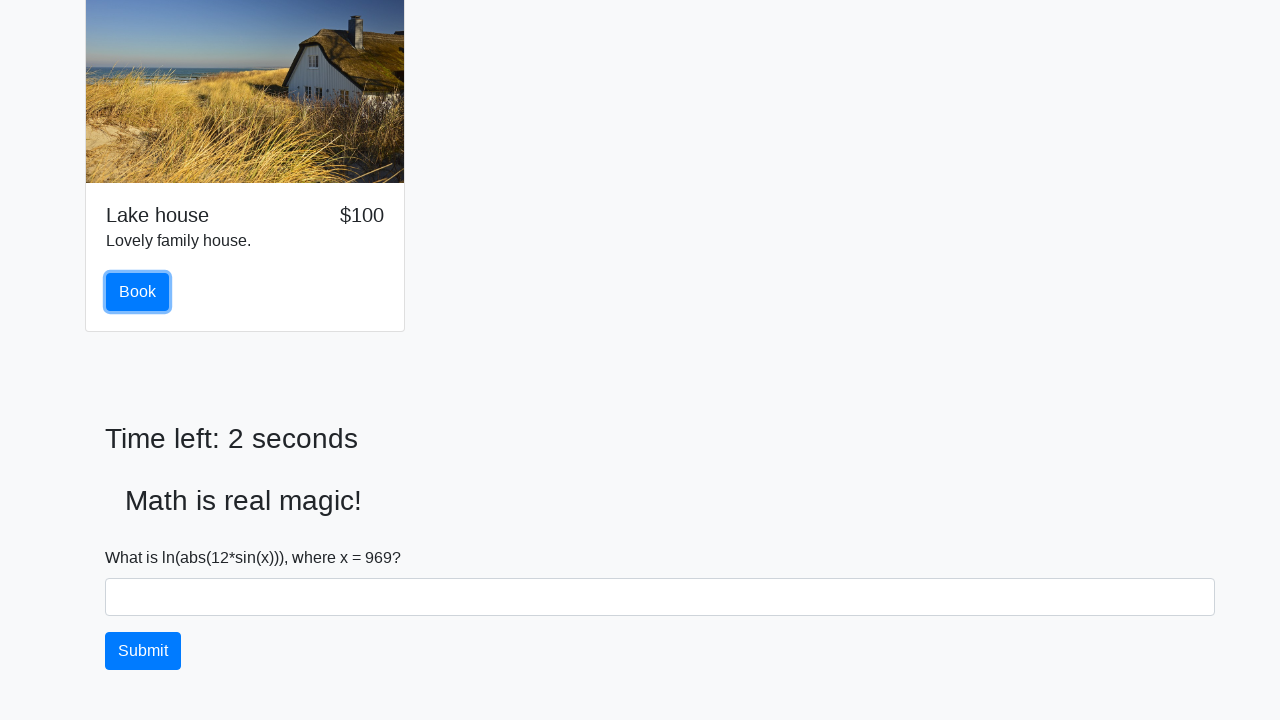

Calculated answer using logarithm and sine functions: 2.46837480709509
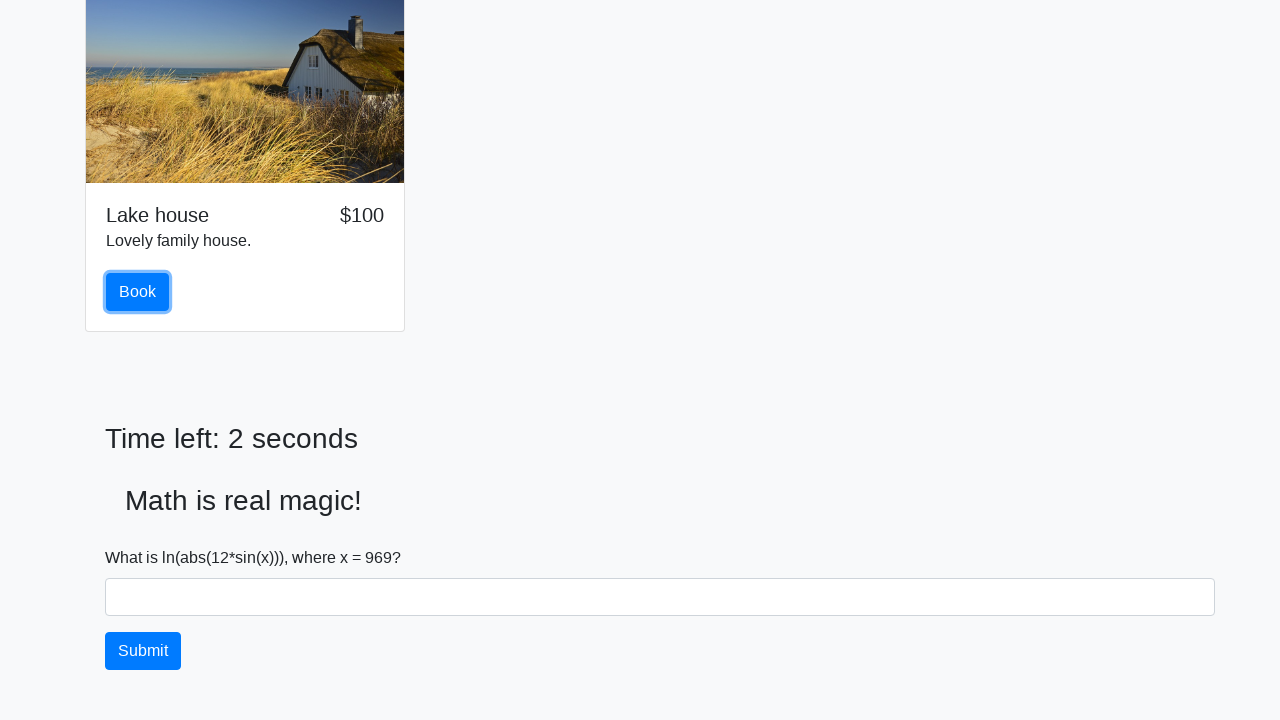

Filled answer field with calculated value: 2.46837480709509 on #answer
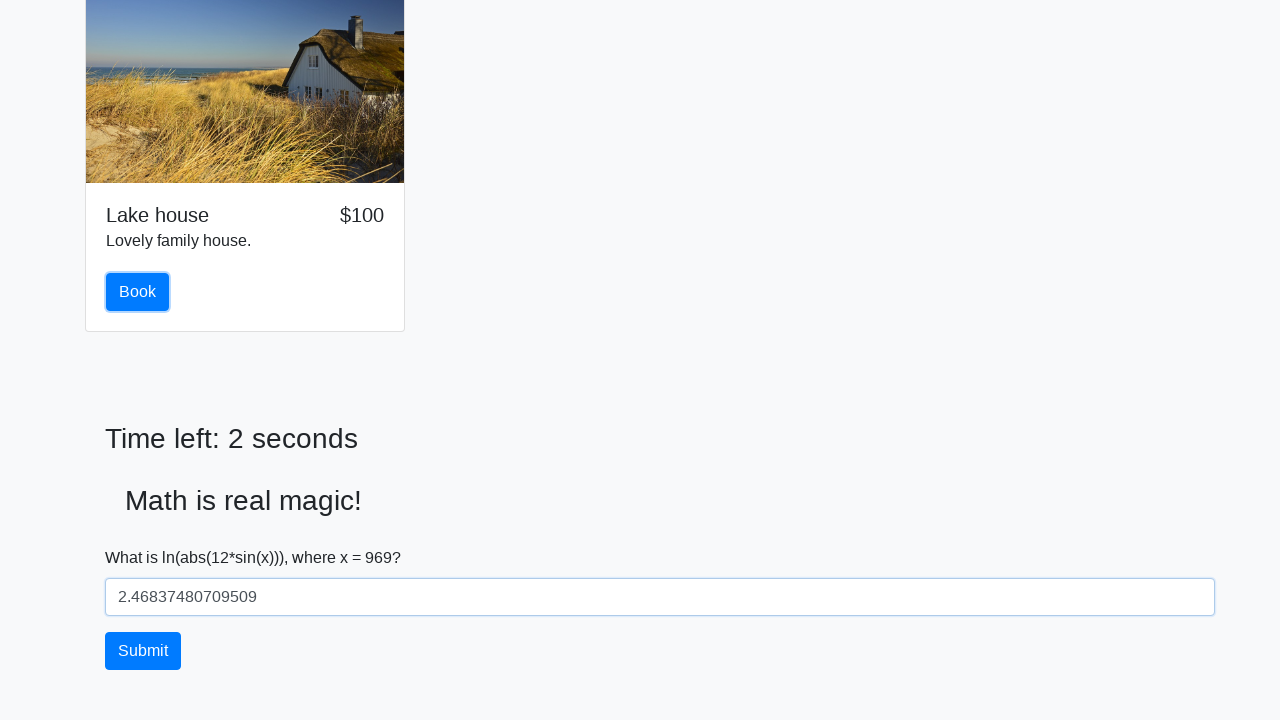

Clicked the solve button to submit at (143, 651) on #solve
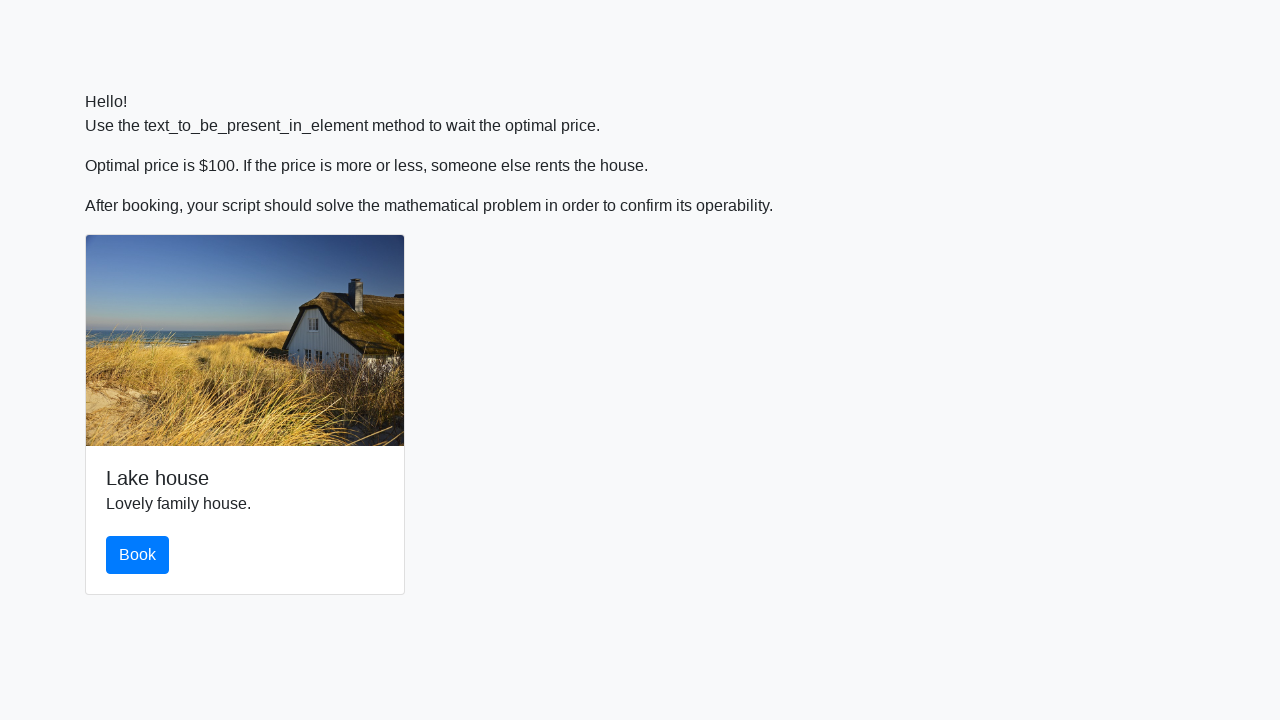

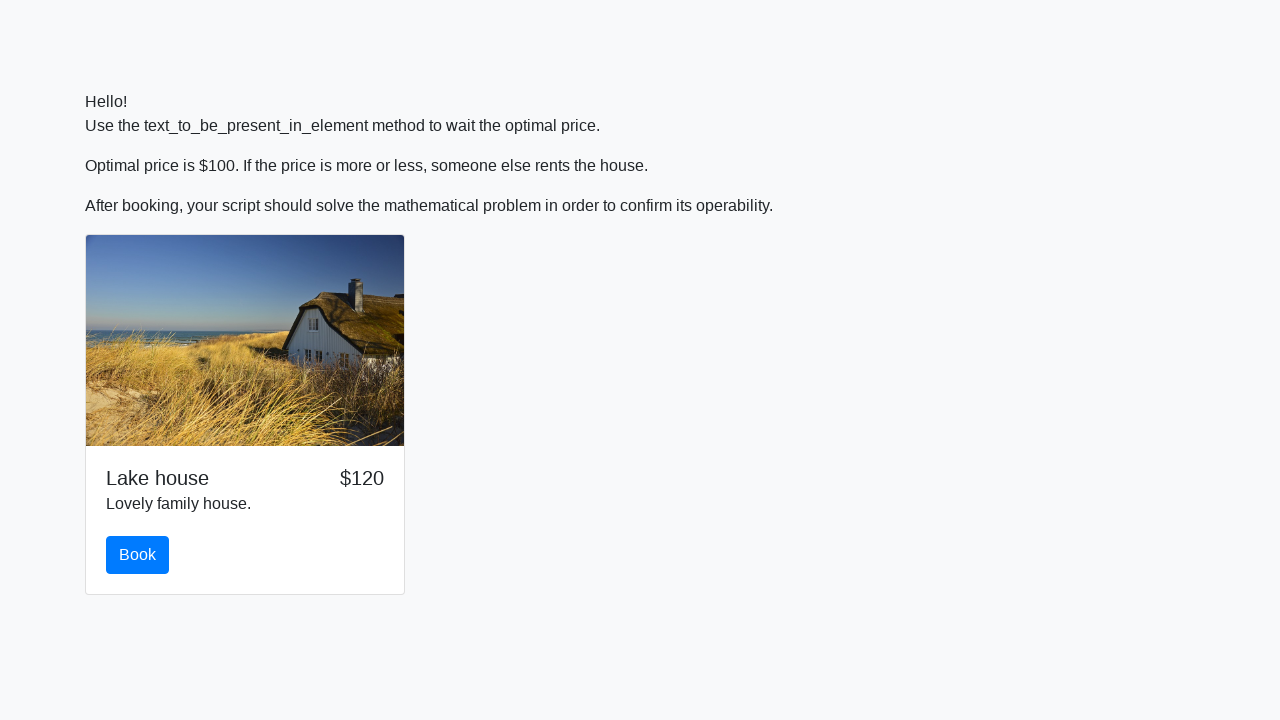